Tests dropdown menu interaction on BrowserStack website by clicking the developers dropdown and selecting the Documentation option

Starting URL: https://www.browserstack.com/guide/handling-dropdown-in-selenium-without-select-class

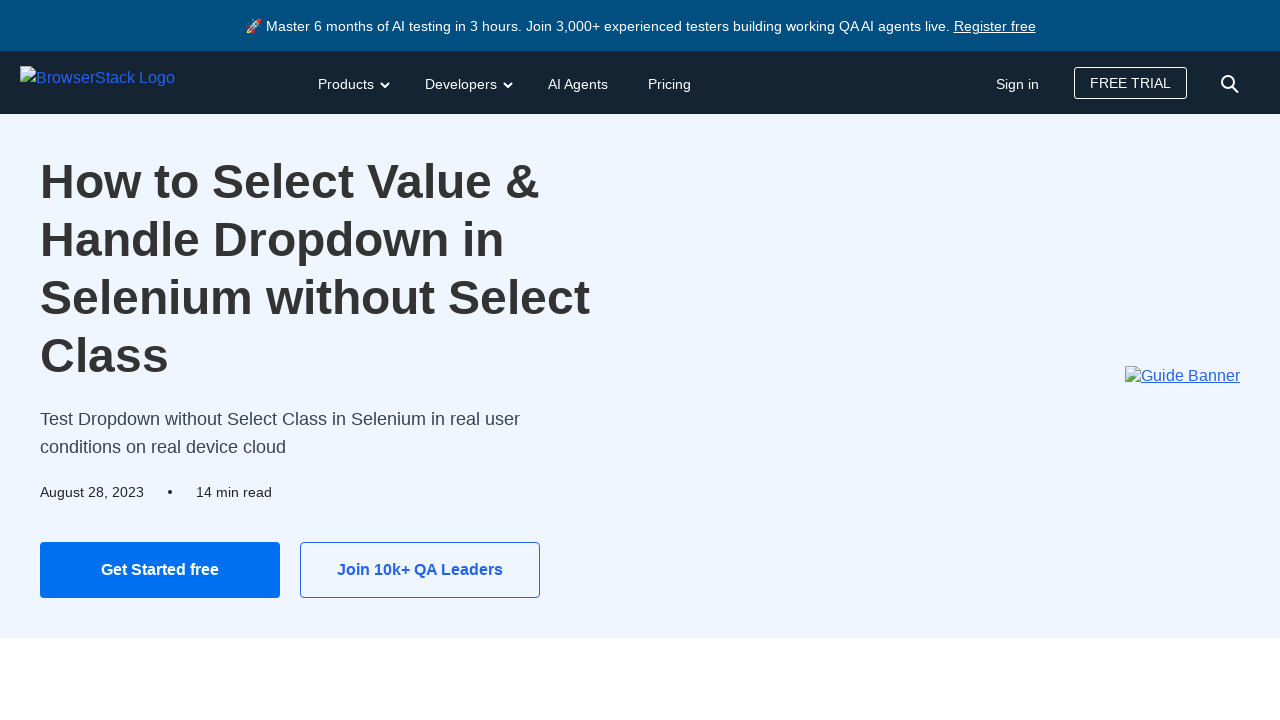

Clicked on the developers dropdown menu at (466, 82) on button#developers-dd-toggle
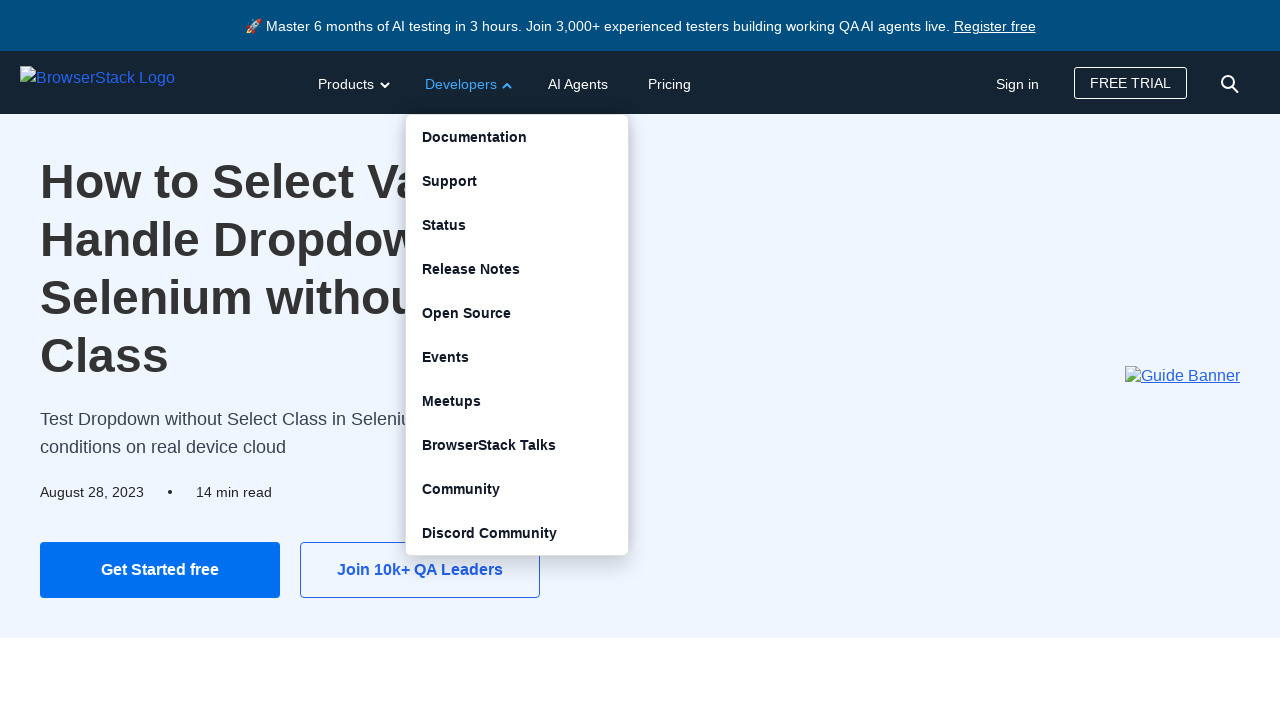

Selected Documentation option from the dropdown at (474, 136) on xpath=//span[text()='Documentation']
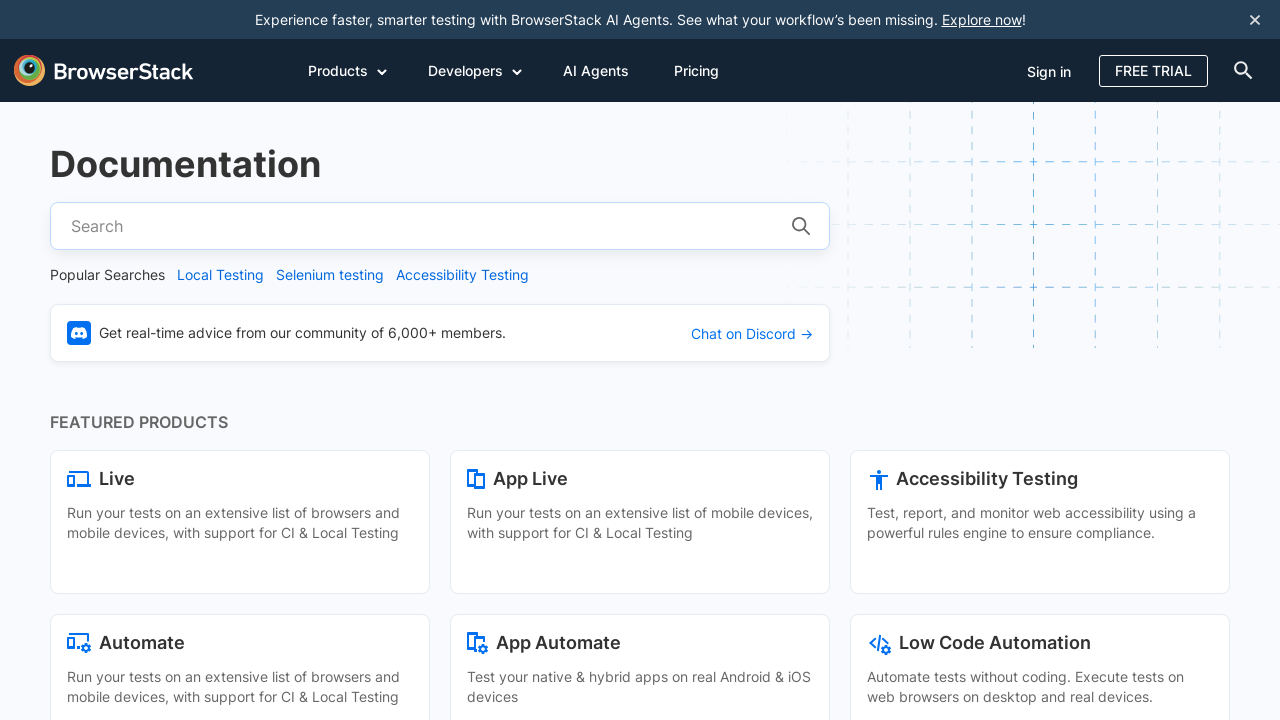

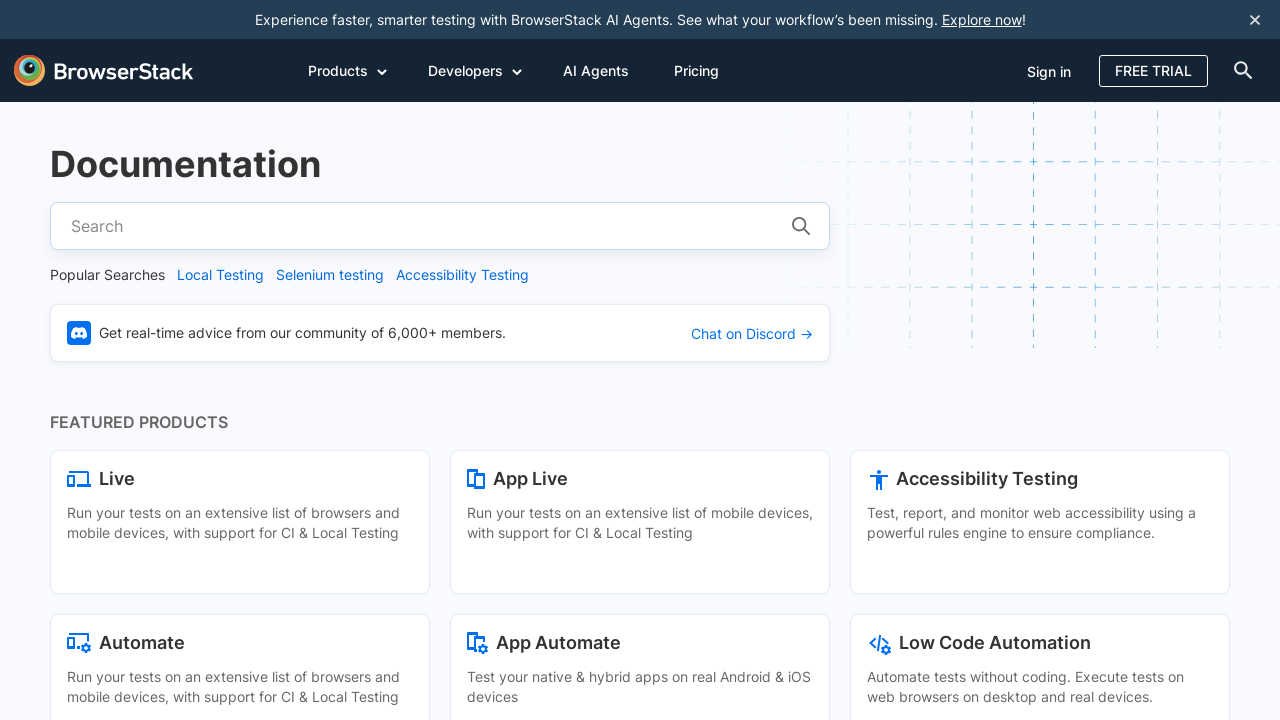